Tests window handling by clicking a button that opens a new window and switching between windows

Starting URL: https://demo.automationtesting.in/Windows.html

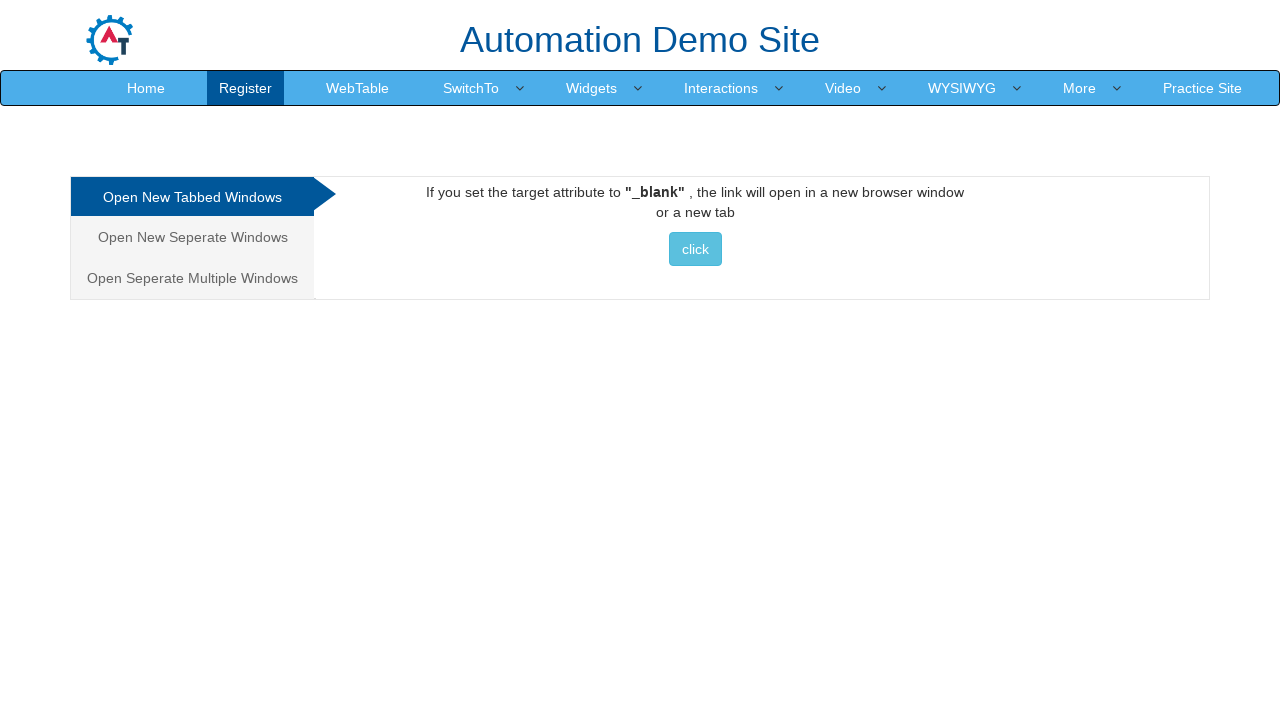

Clicked button to open new window at (695, 249) on xpath=//*[@id="Tabbed"]/a/button
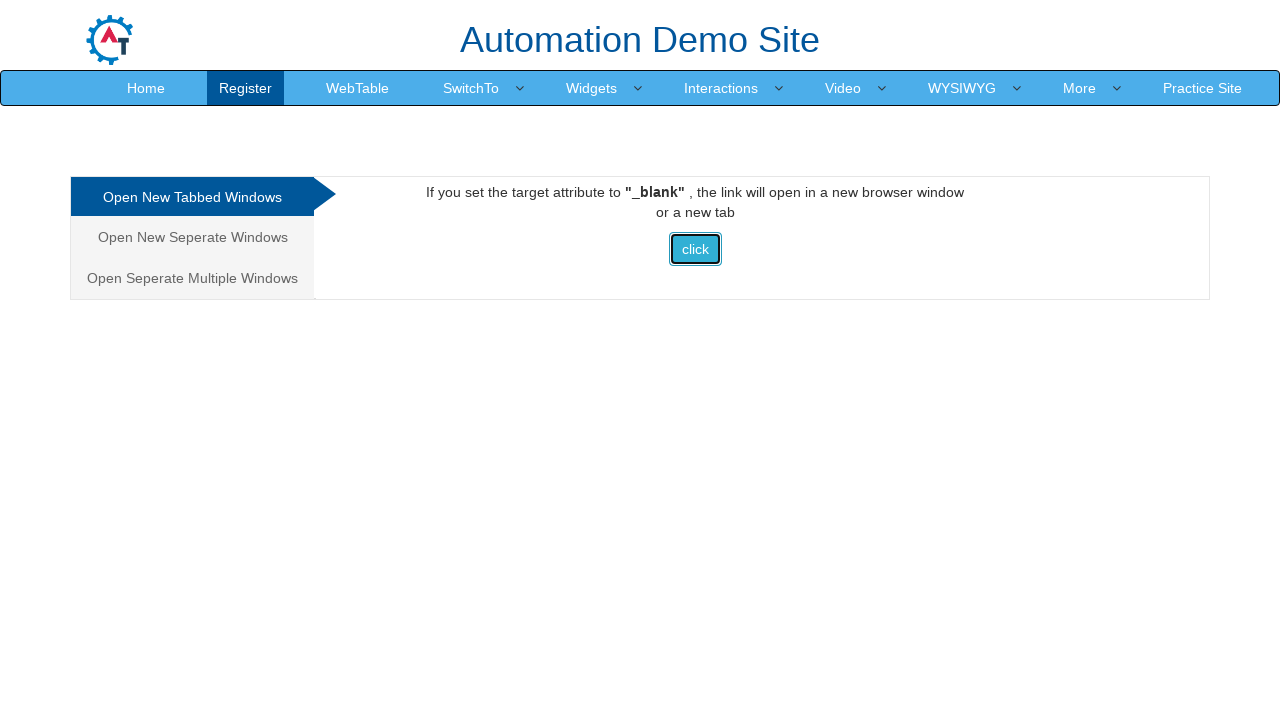

Retrieved all open pages from context
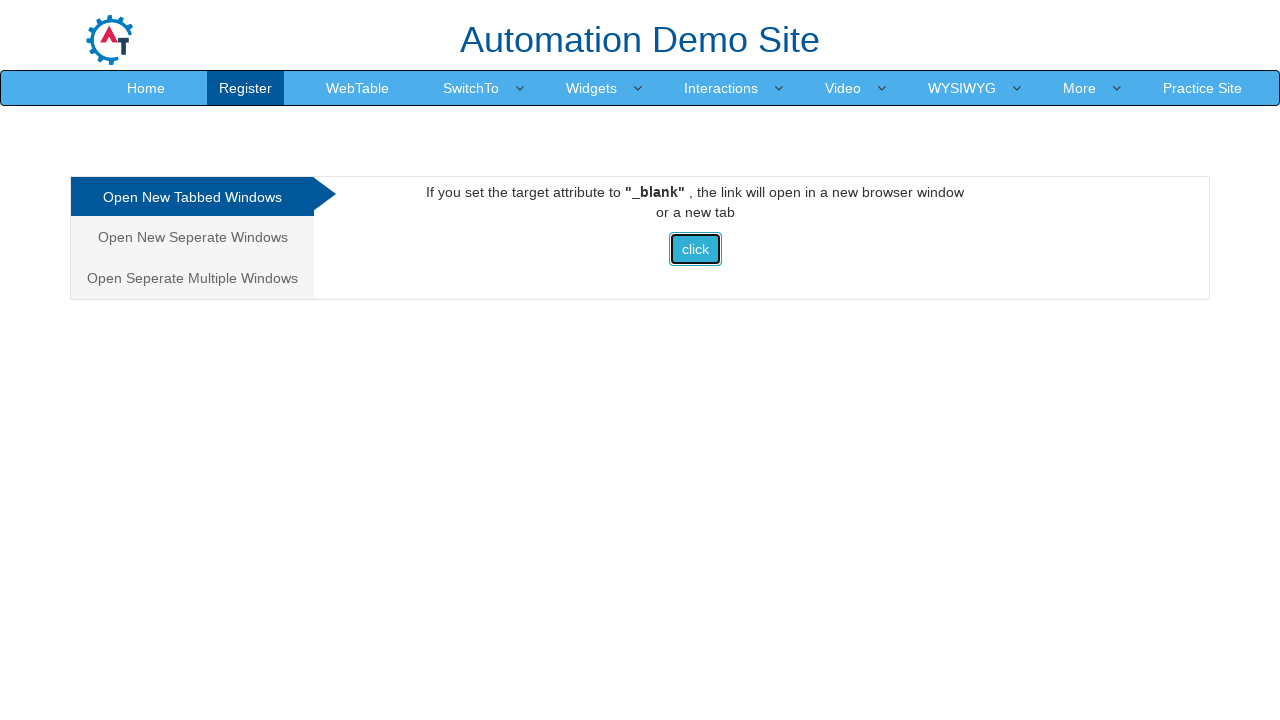

Brought window to front: Frames & windows
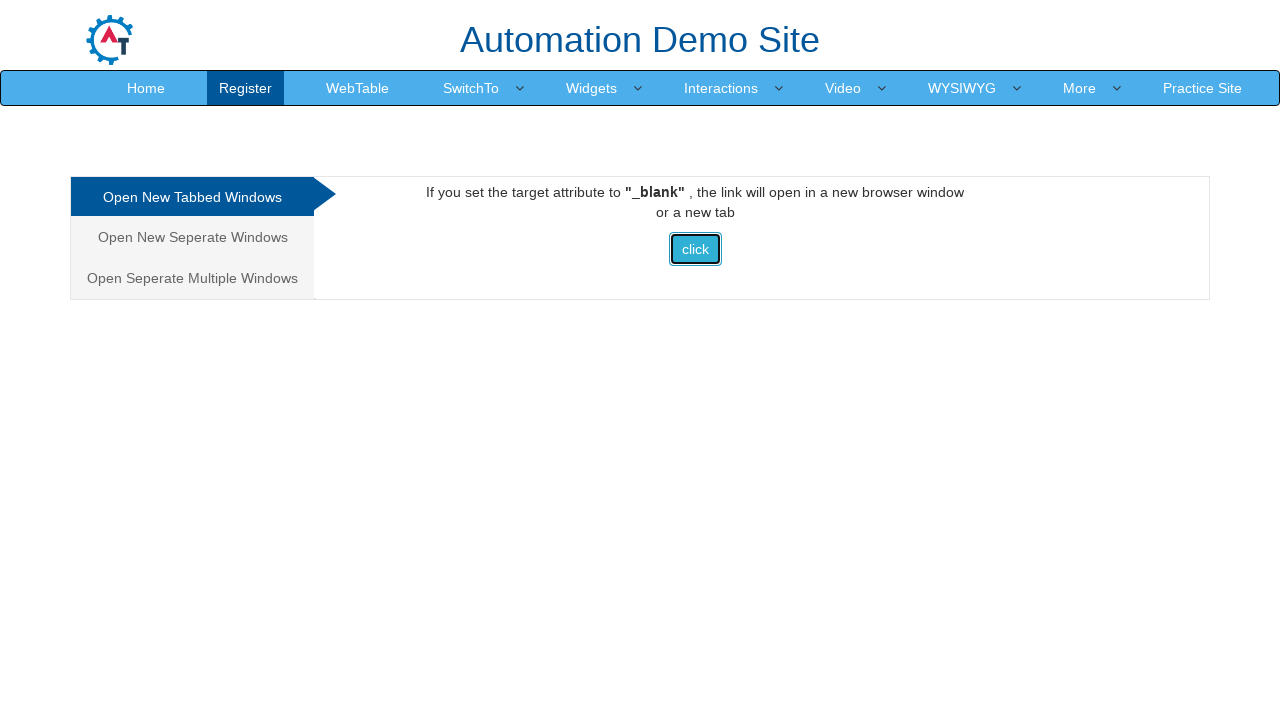

Brought window to front: Selenium
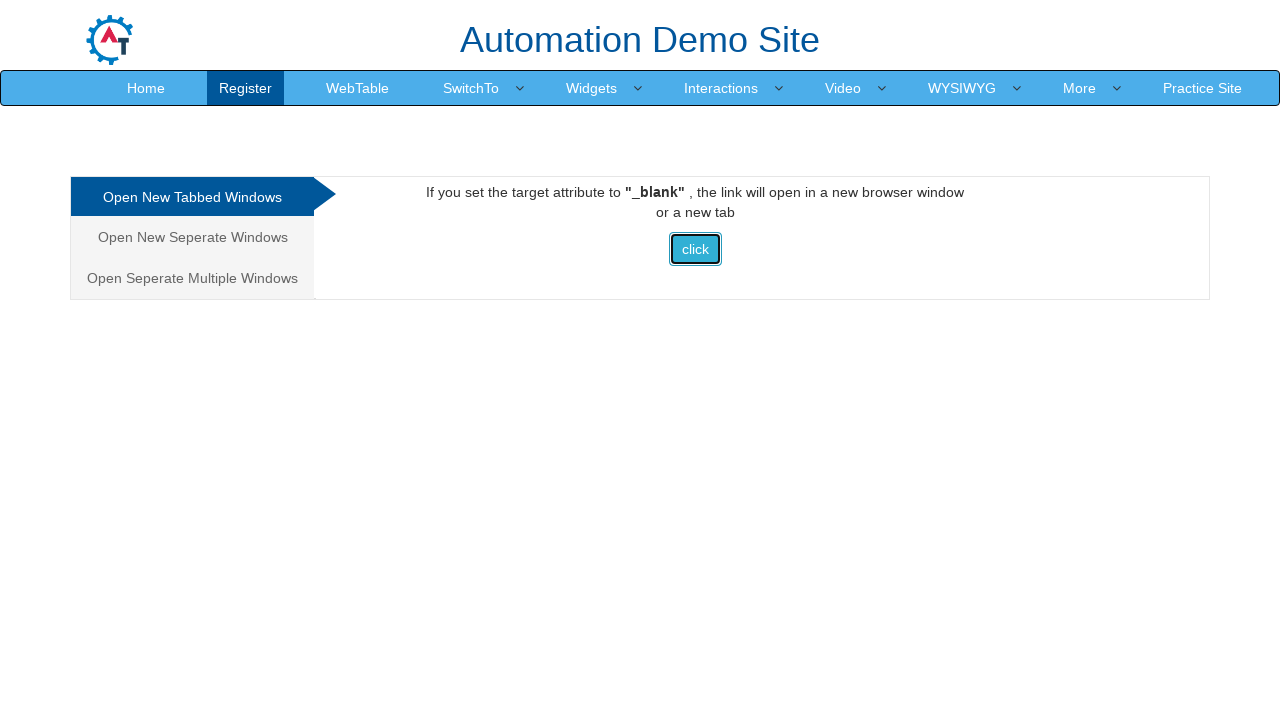

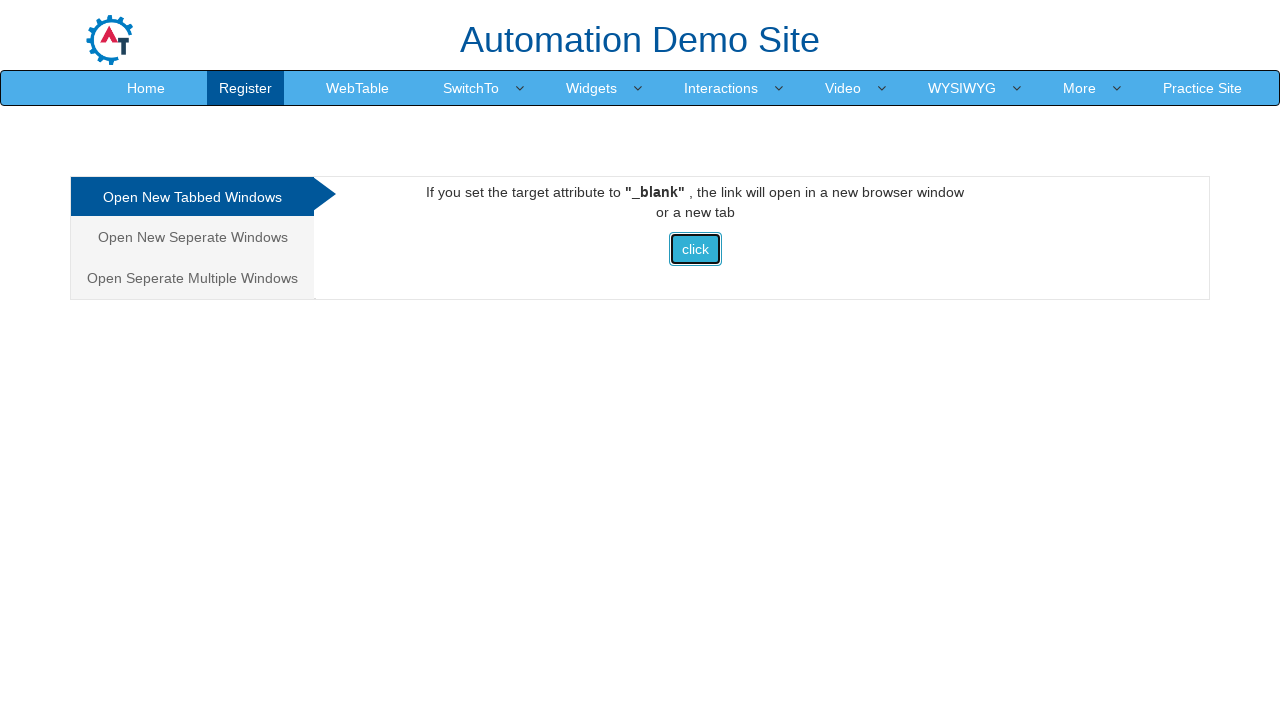